Tests that edits are saved when the input loses focus (blur)

Starting URL: https://demo.playwright.dev/todomvc

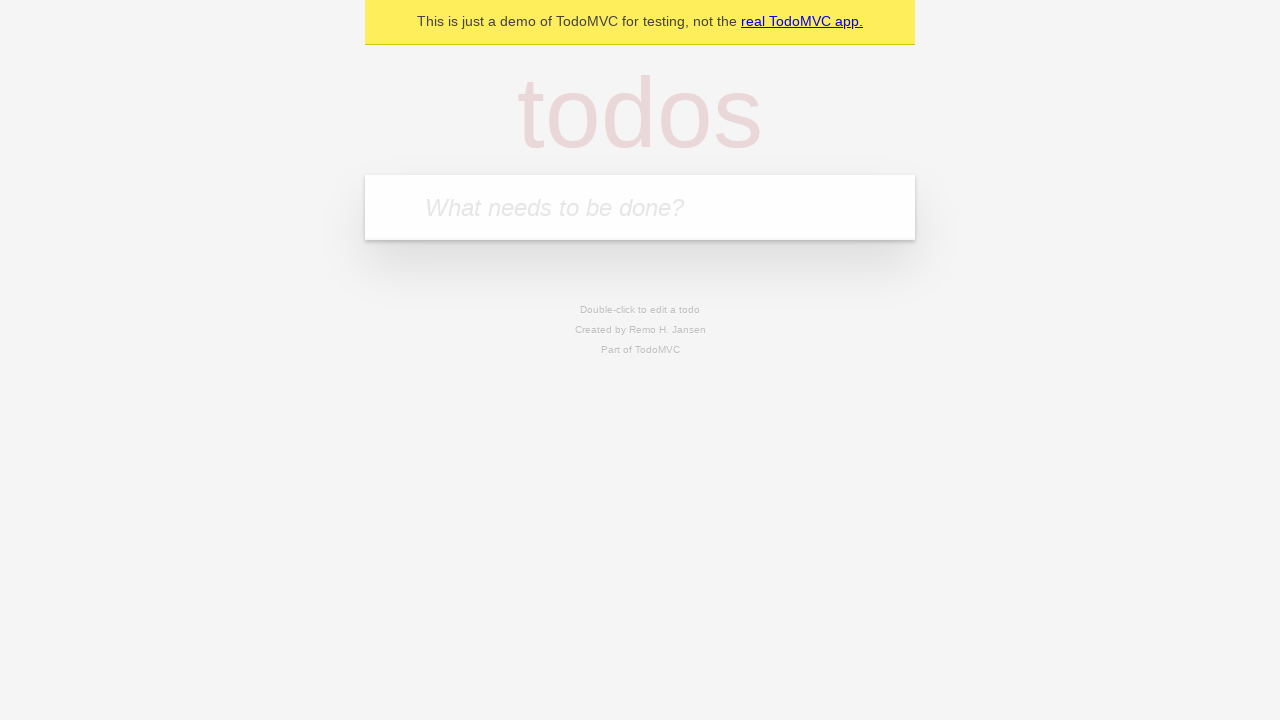

Filled first todo input with 'buy some cheese' on .new-todo
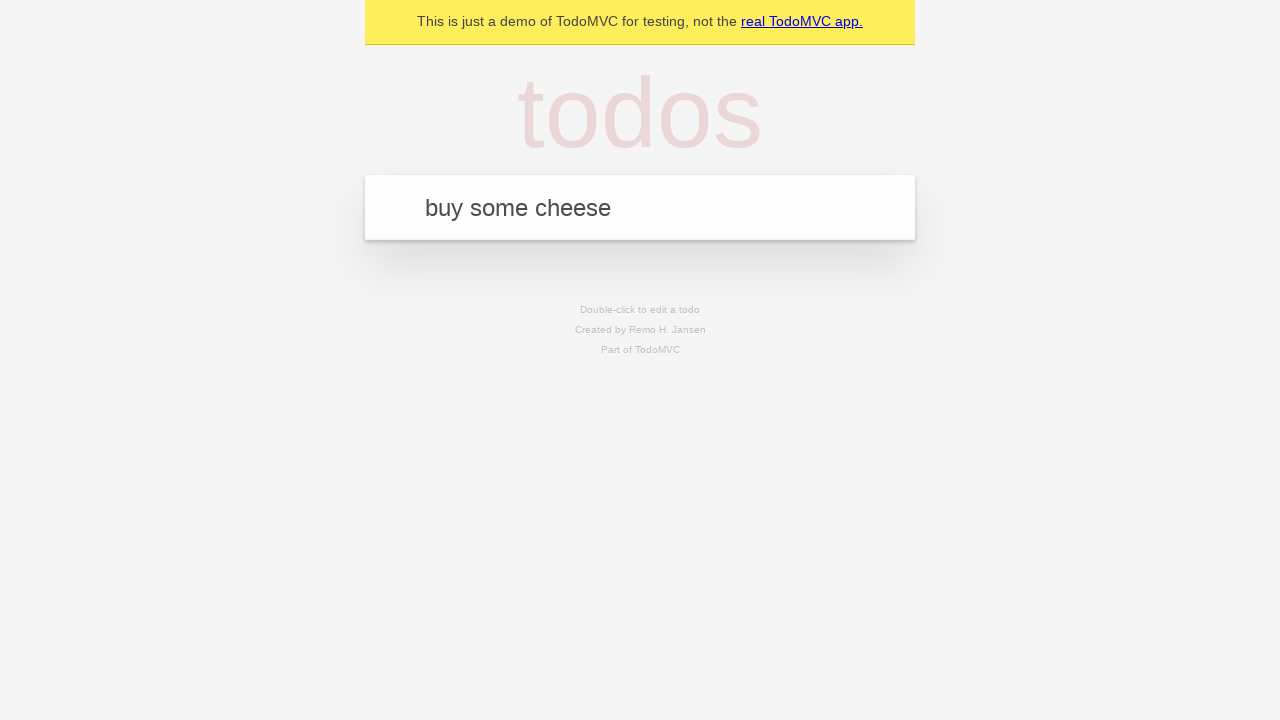

Pressed Enter to create first todo on .new-todo
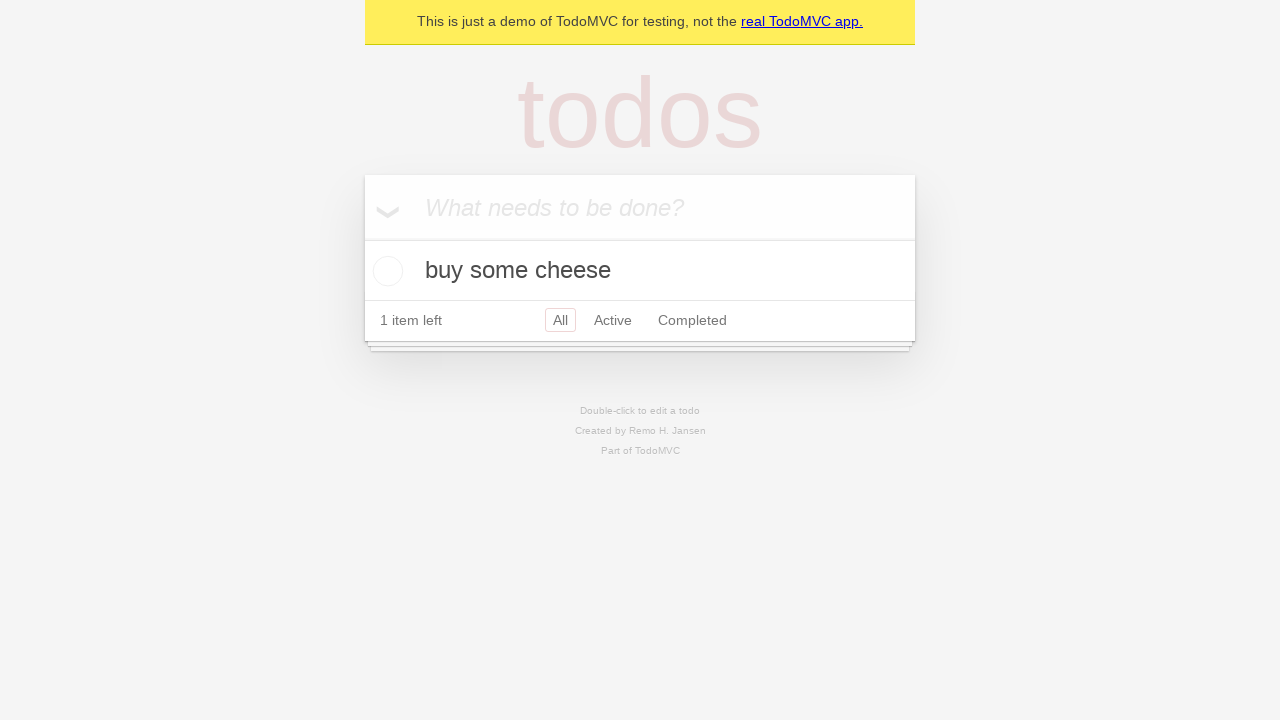

Filled second todo input with 'feed the cat' on .new-todo
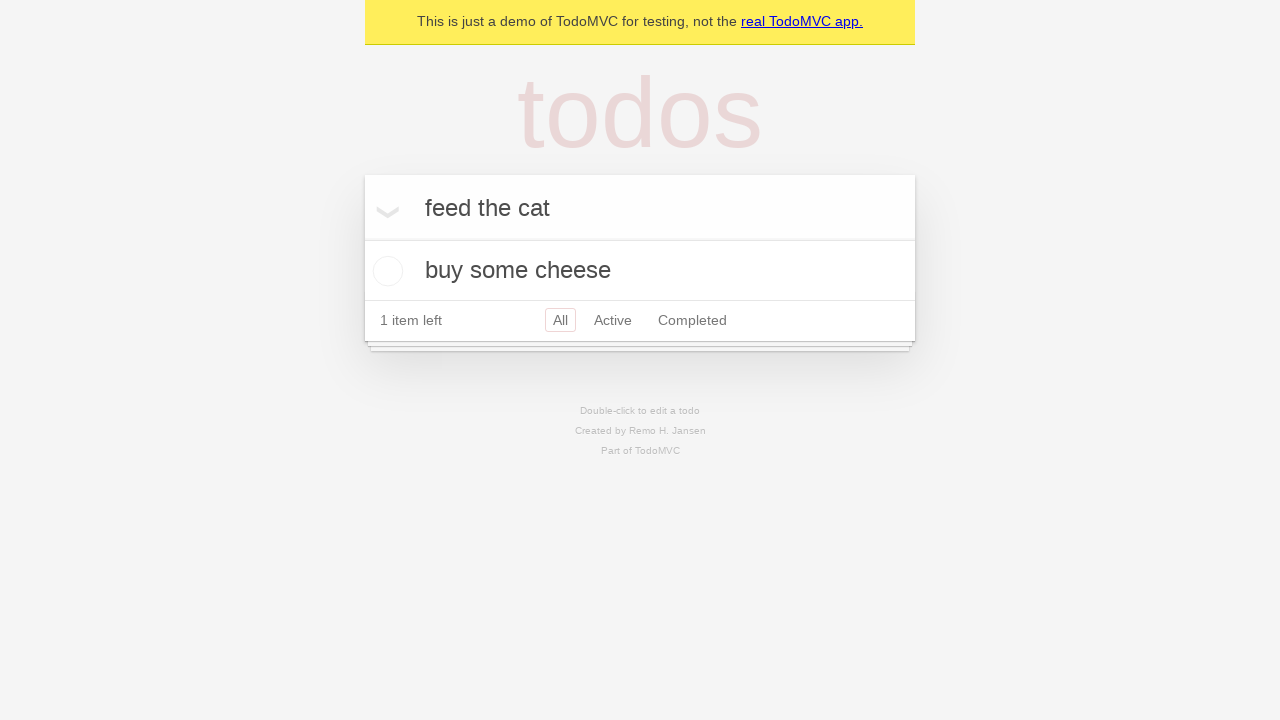

Pressed Enter to create second todo on .new-todo
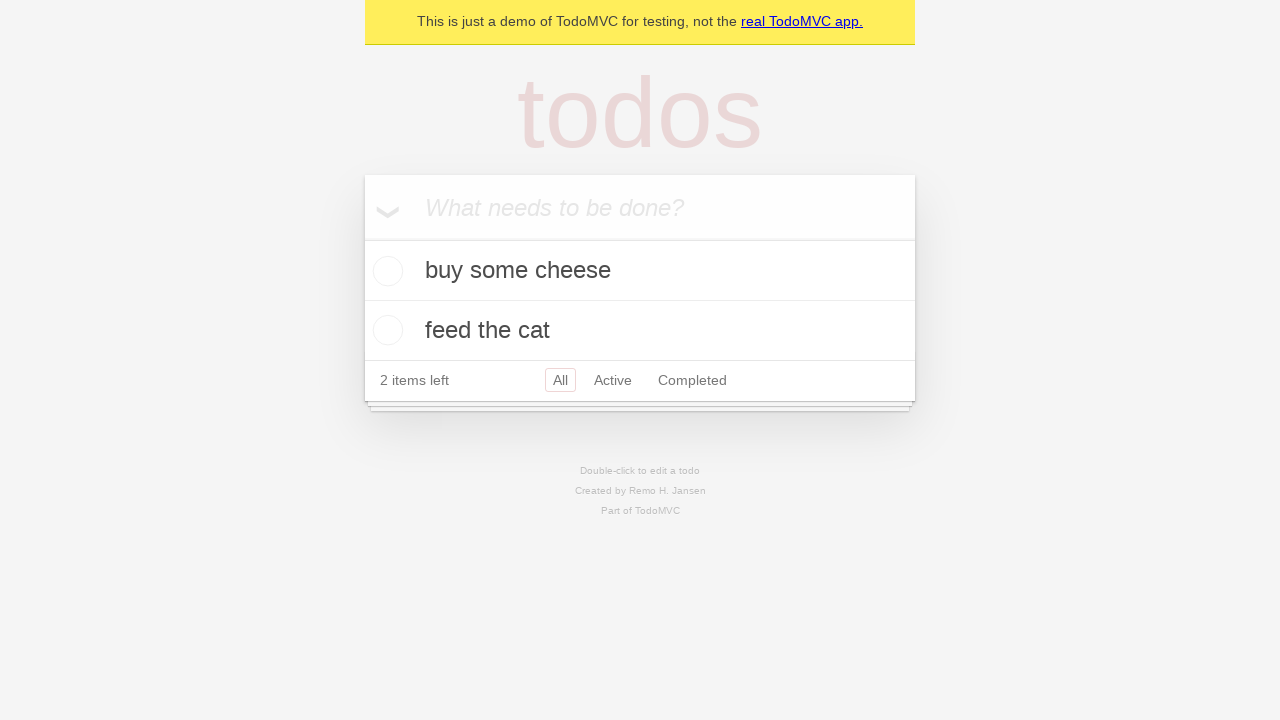

Filled third todo input with 'book a doctors appointment' on .new-todo
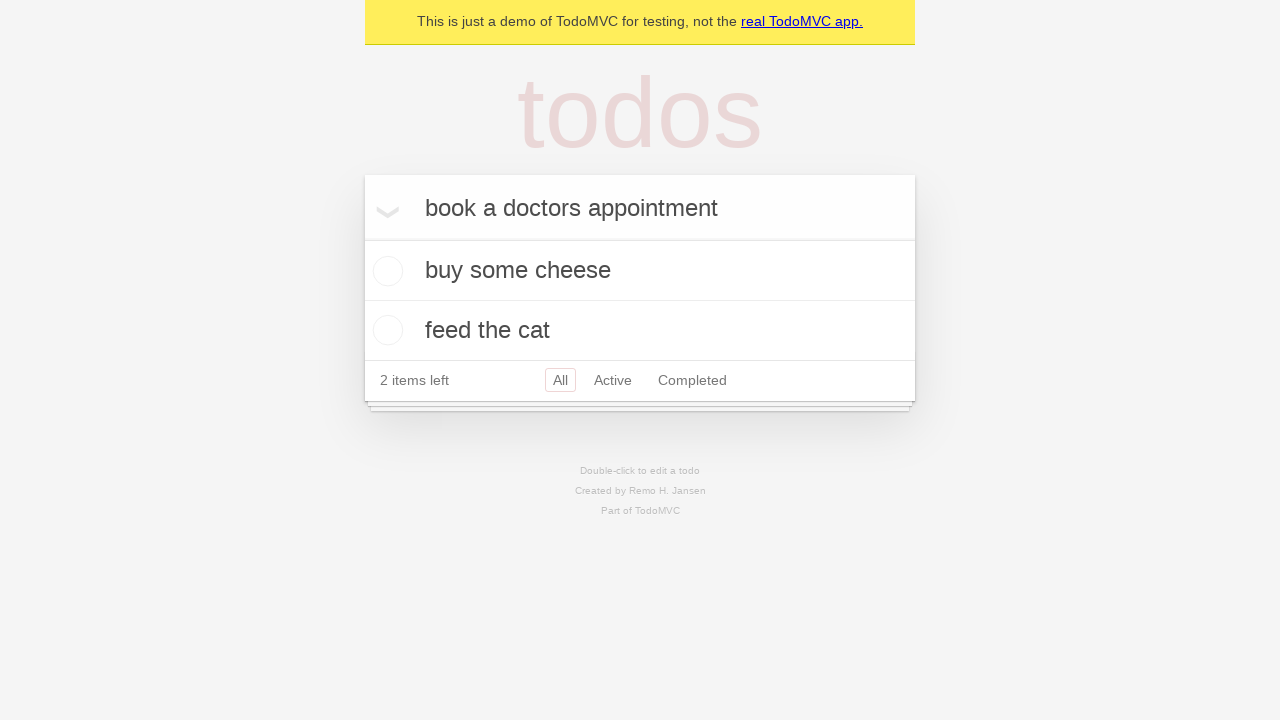

Pressed Enter to create third todo on .new-todo
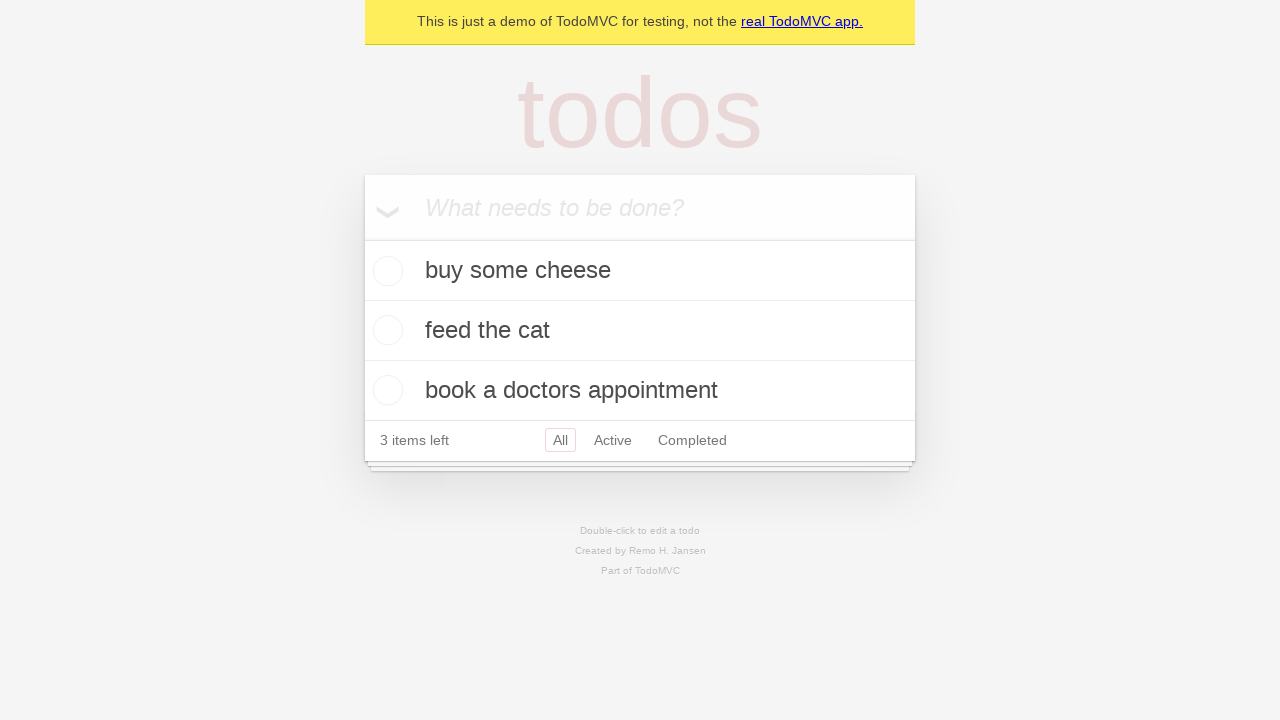

Double-clicked second todo to enter edit mode at (640, 331) on .todo-list li >> nth=1
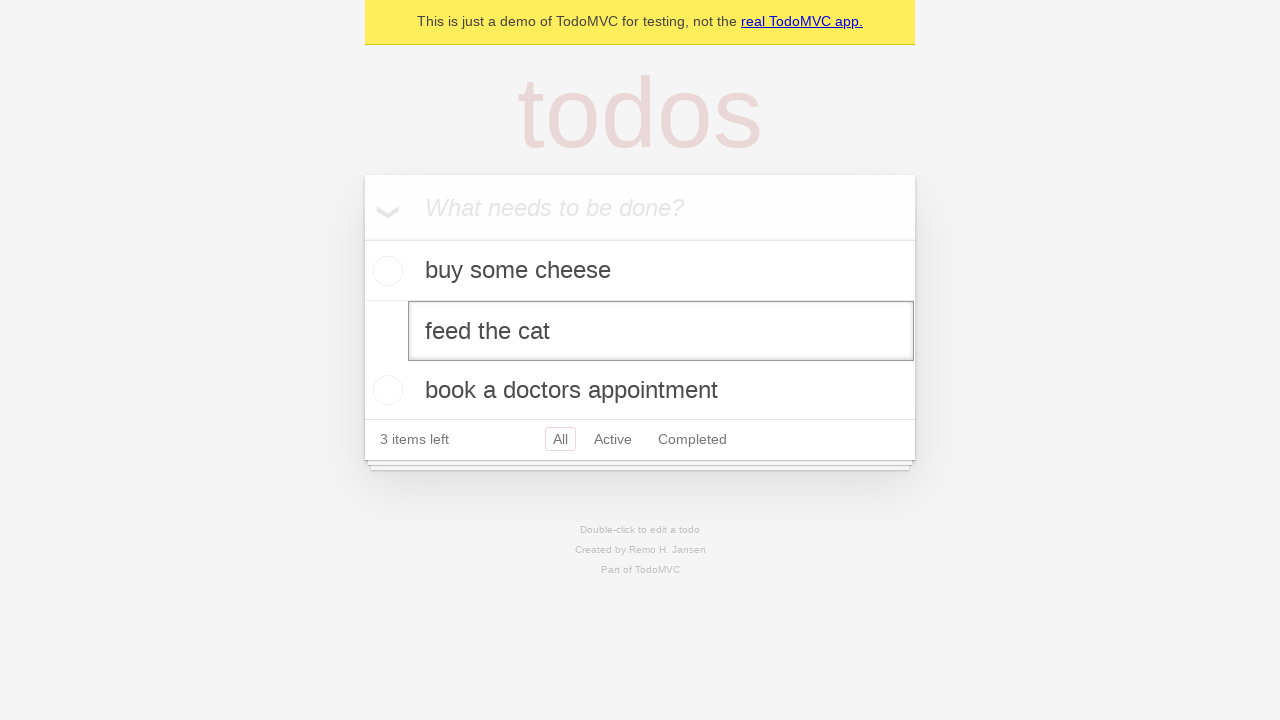

Filled edit field with 'buy some sausages' on .todo-list li >> nth=1 >> .edit
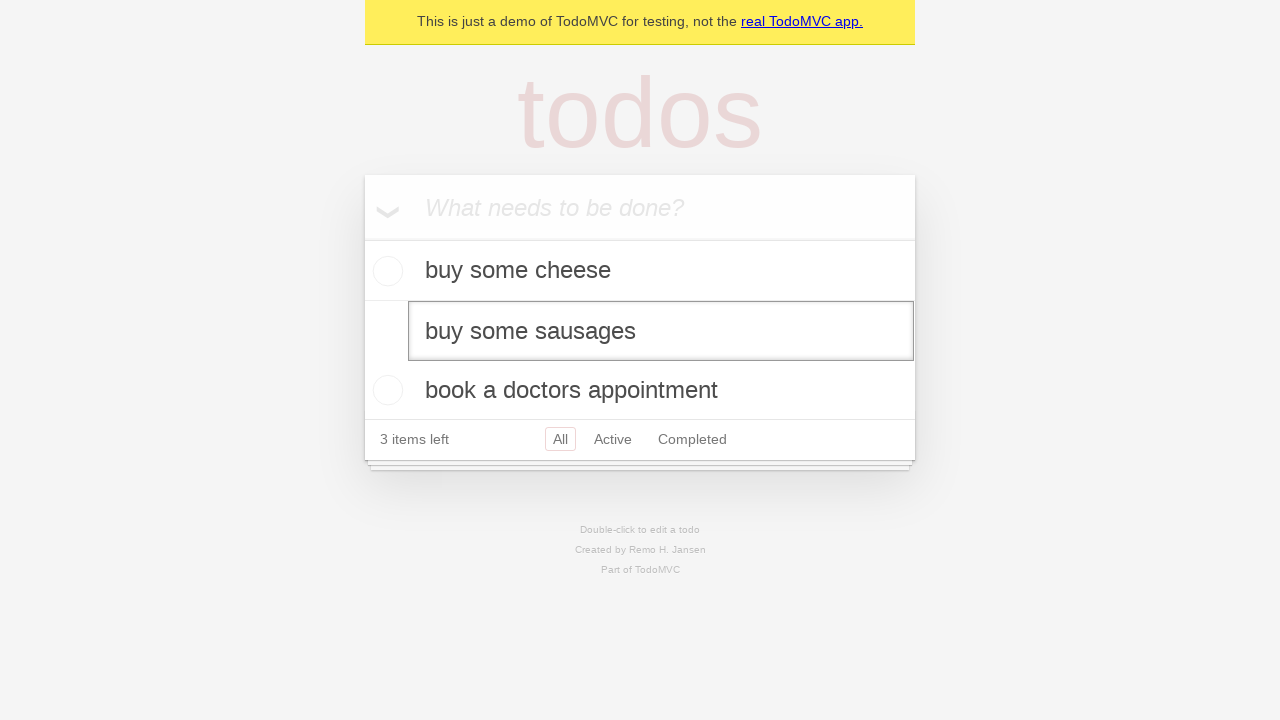

Triggered blur event on edit field to save changes
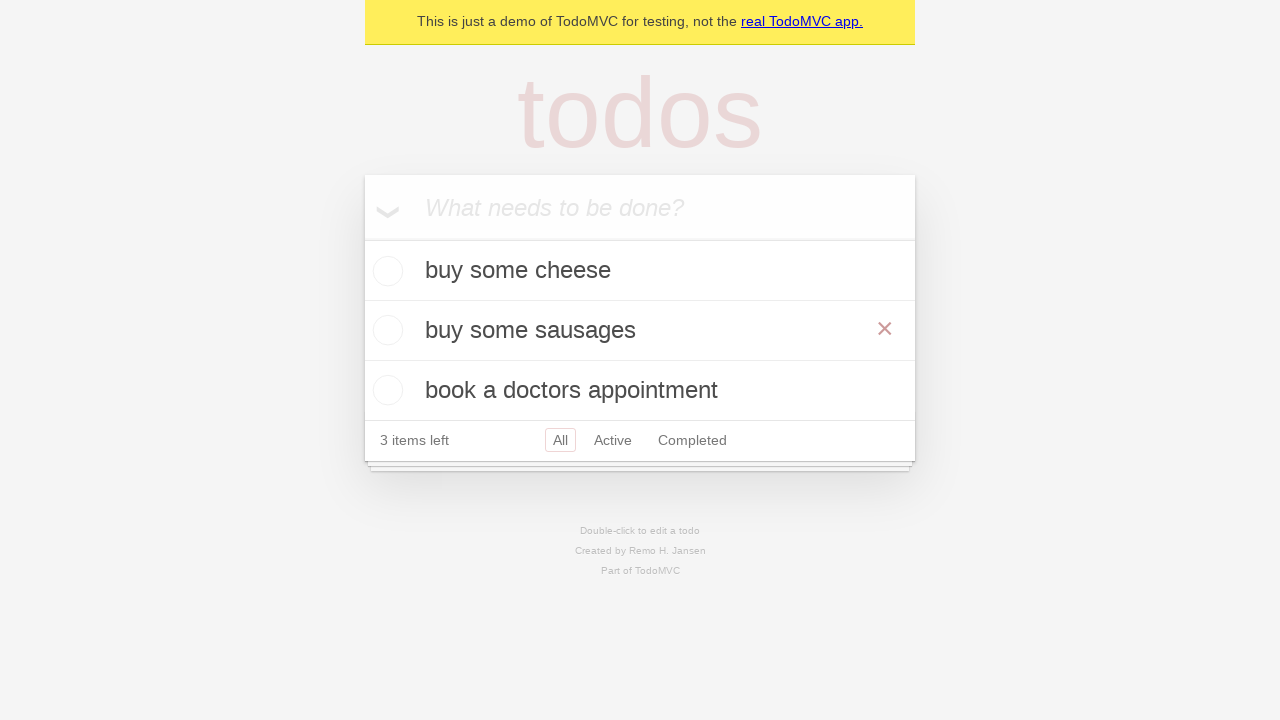

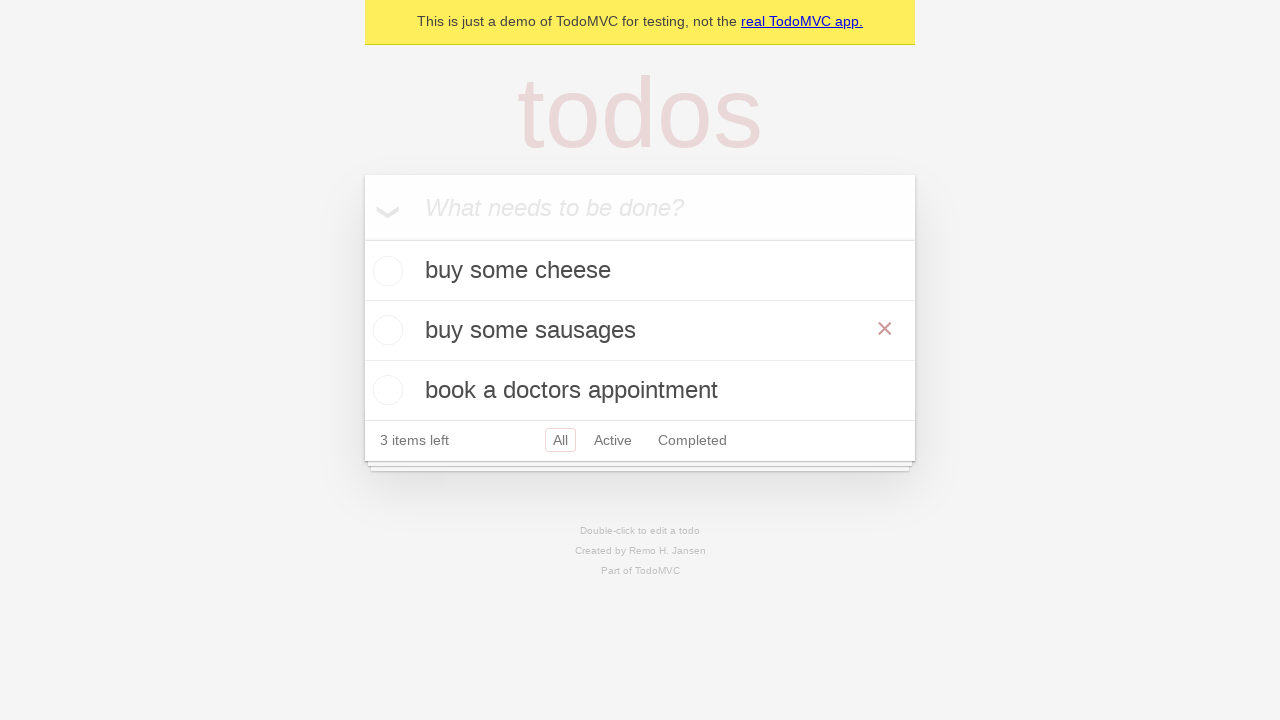